Tests navigating between All, Active, and Completed filters and using the back button

Starting URL: https://demo.playwright.dev/todomvc

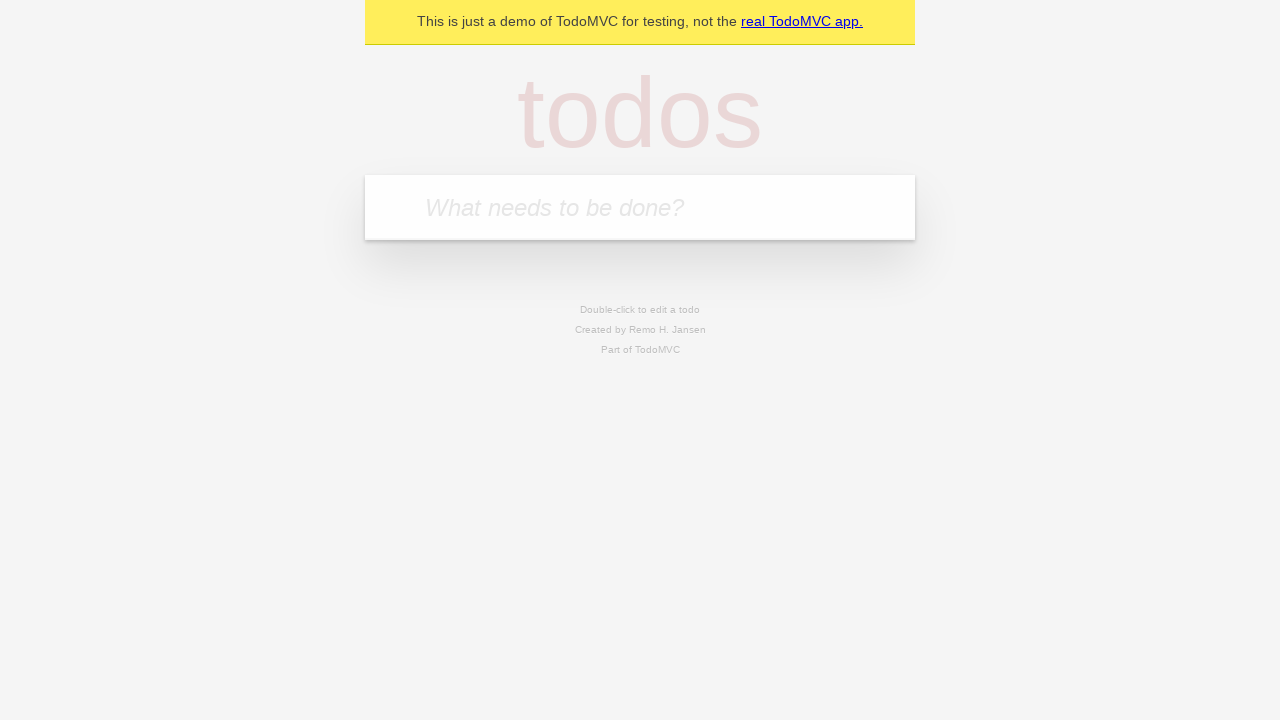

Filled todo input with 'buy some cheese' on internal:attr=[placeholder="What needs to be done?"i]
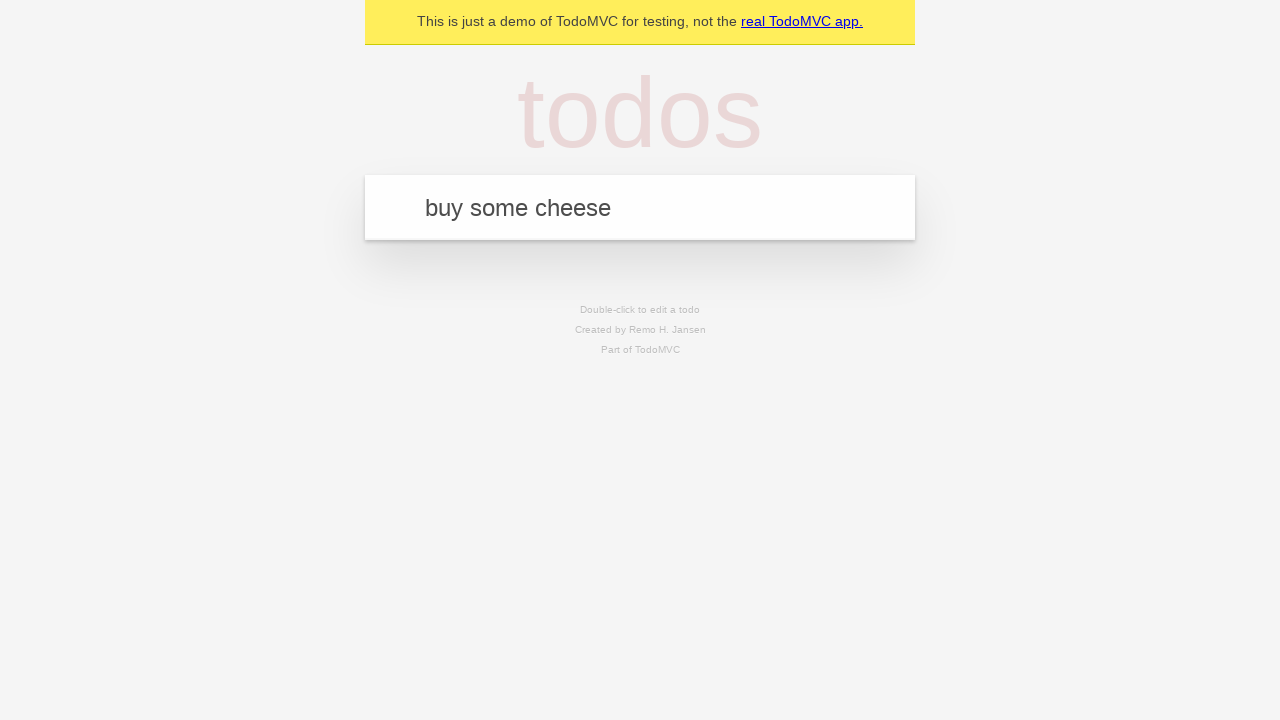

Pressed Enter to add first todo on internal:attr=[placeholder="What needs to be done?"i]
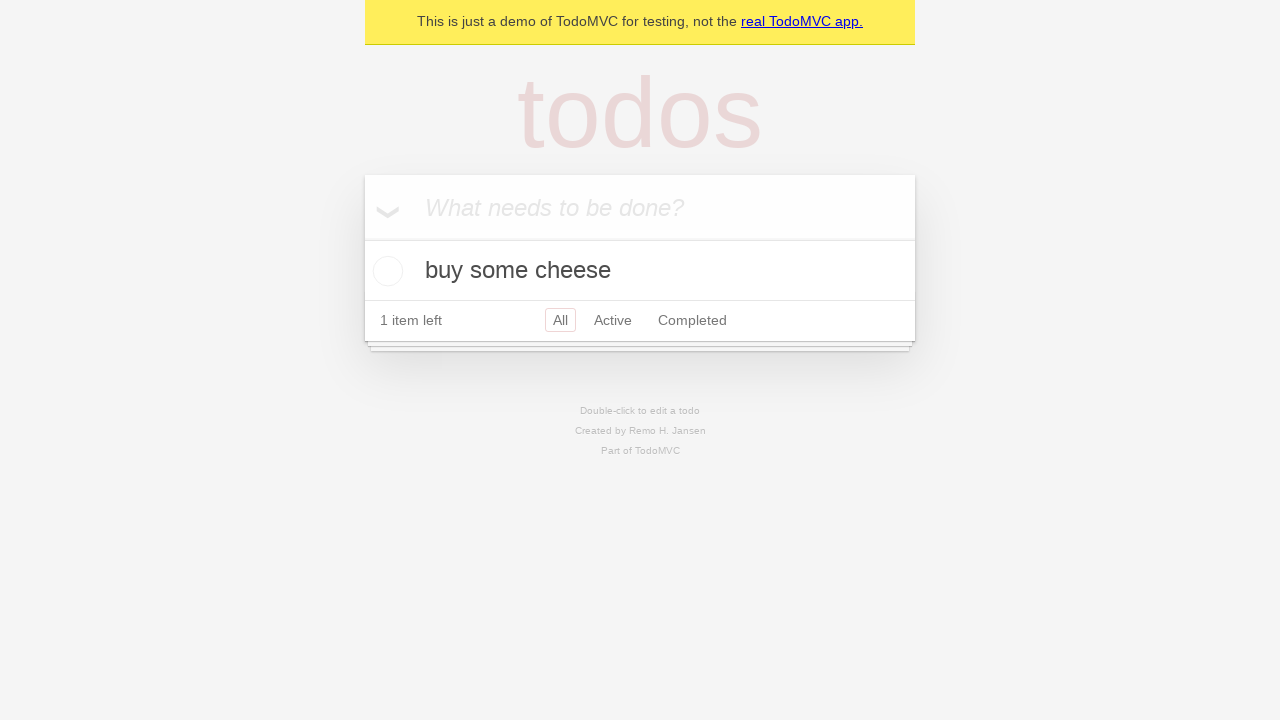

Filled todo input with 'feed the cat' on internal:attr=[placeholder="What needs to be done?"i]
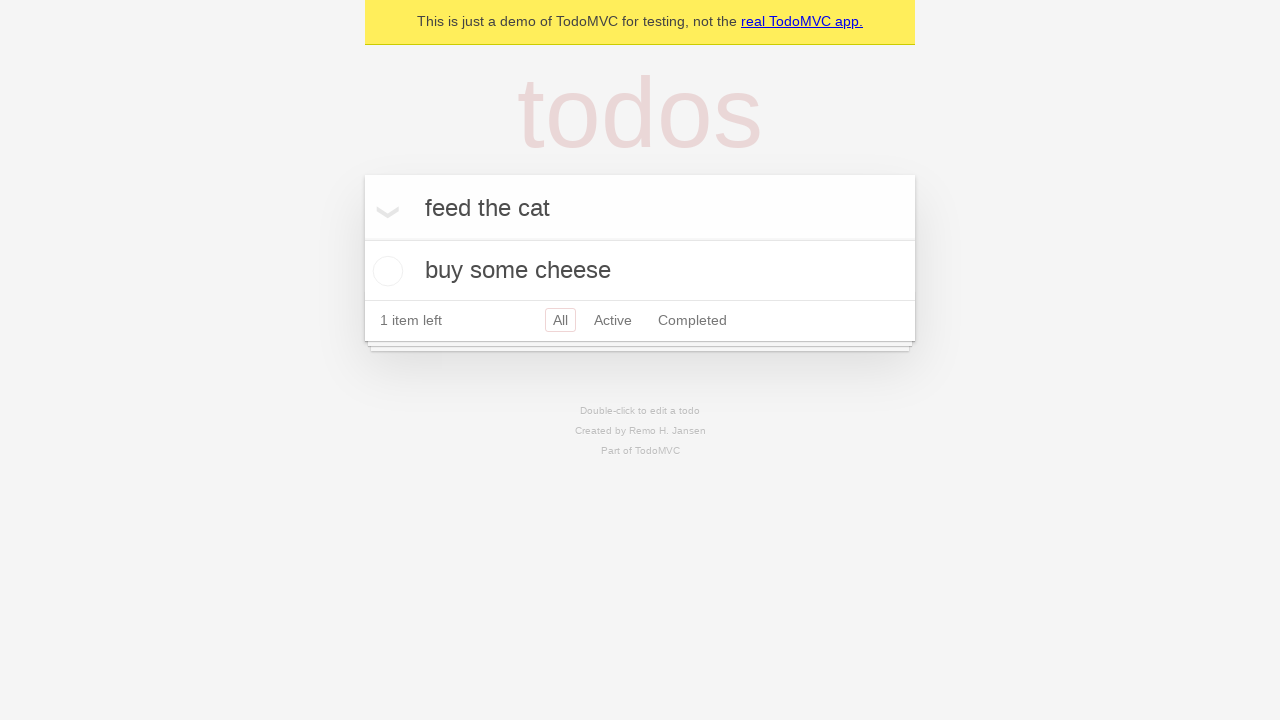

Pressed Enter to add second todo on internal:attr=[placeholder="What needs to be done?"i]
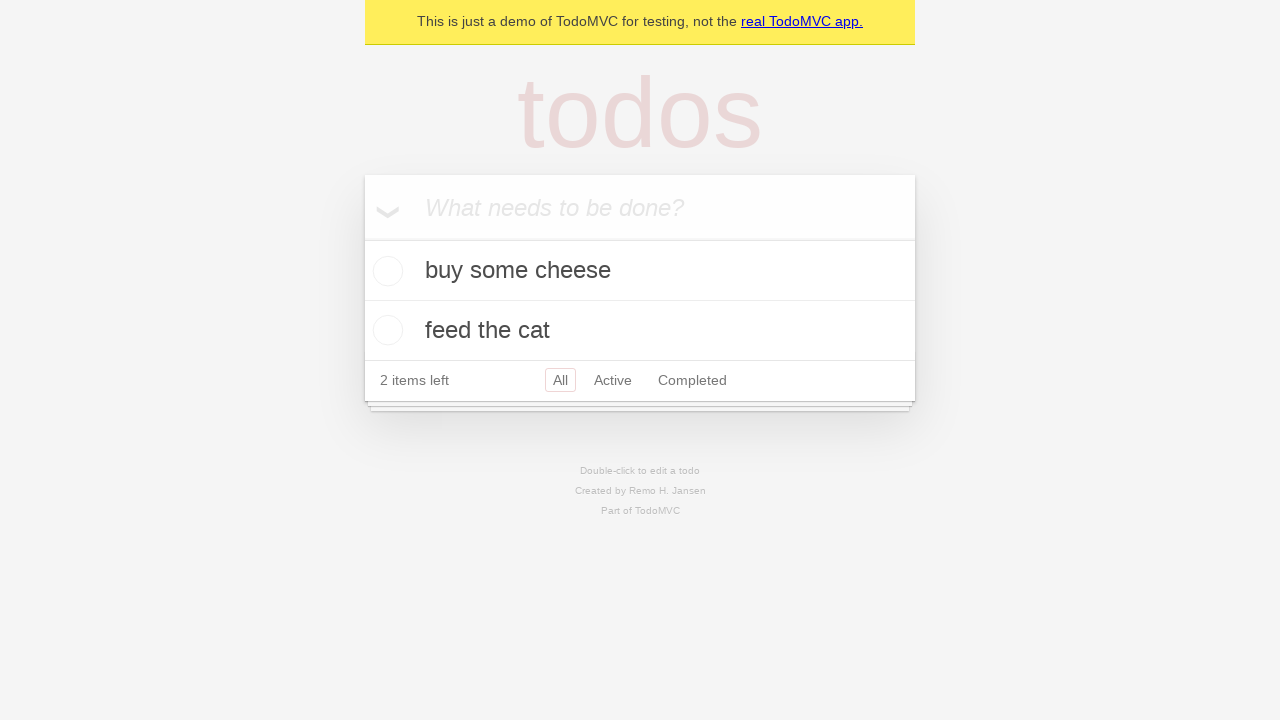

Filled todo input with 'book a doctors appointment' on internal:attr=[placeholder="What needs to be done?"i]
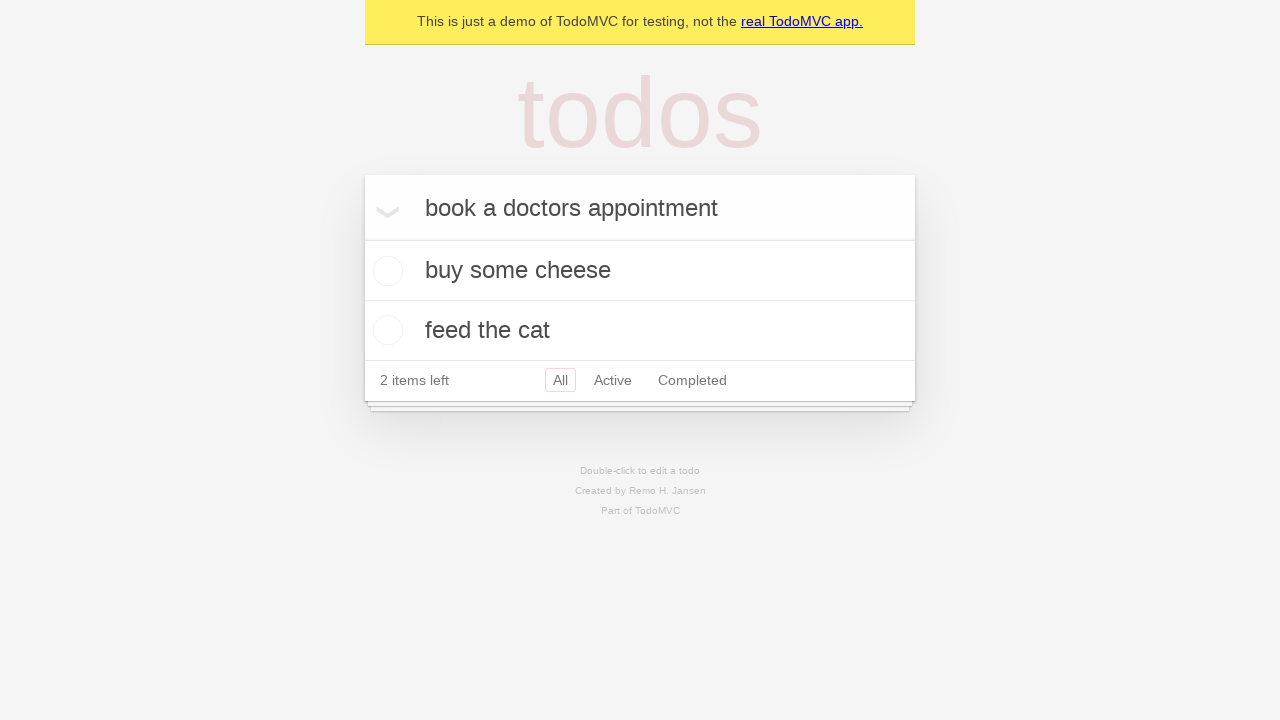

Pressed Enter to add third todo on internal:attr=[placeholder="What needs to be done?"i]
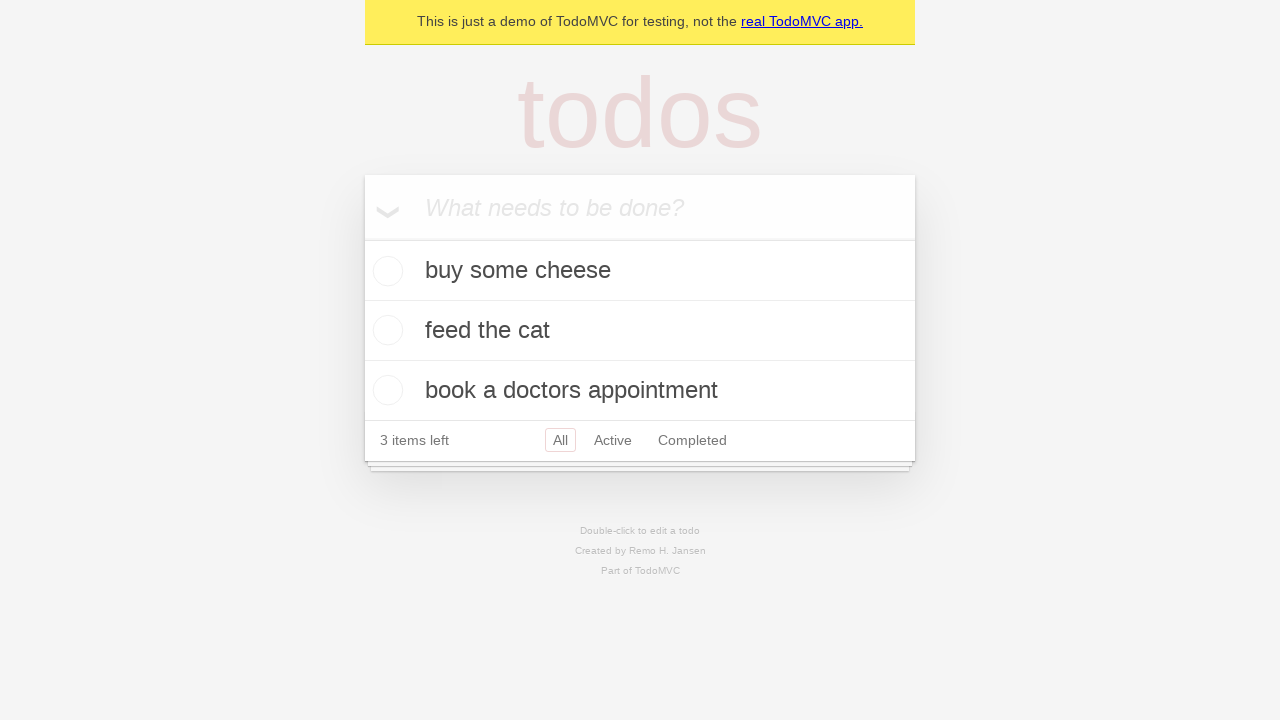

Checked the second todo item at (385, 330) on internal:testid=[data-testid="todo-item"s] >> nth=1 >> internal:role=checkbox
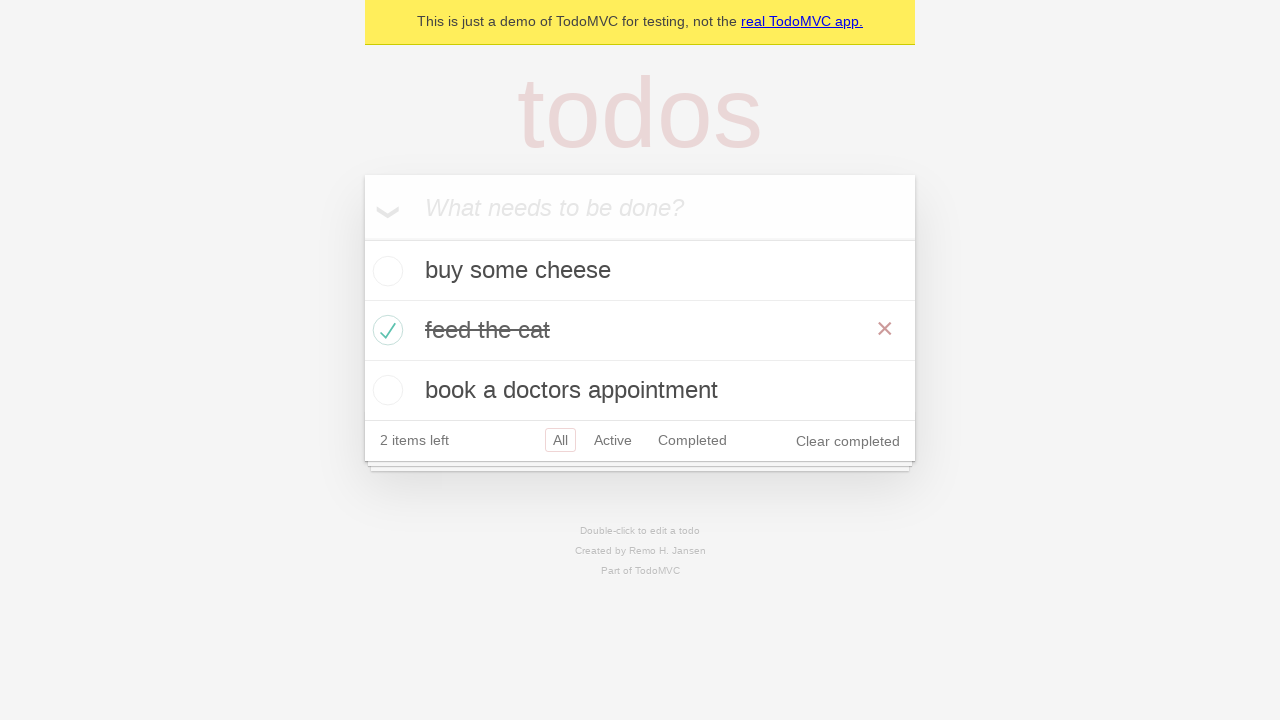

Clicked All filter at (560, 440) on internal:role=link[name="All"i]
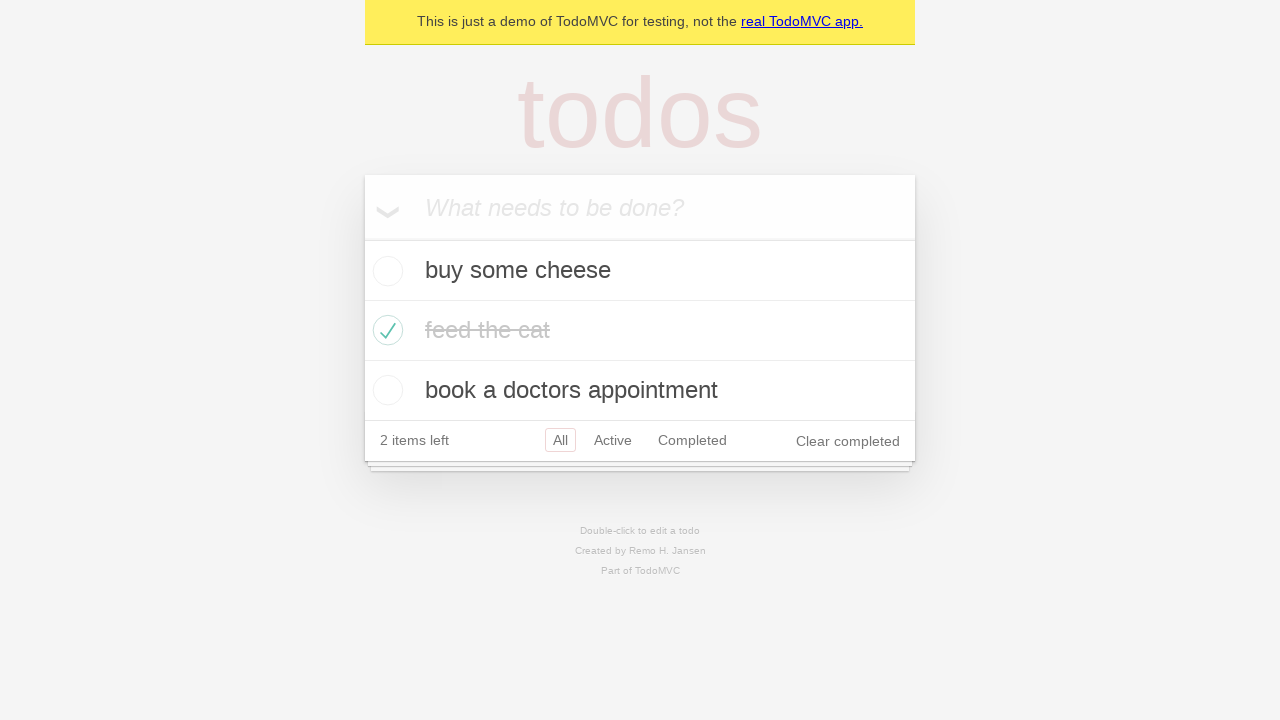

Clicked Active filter at (613, 440) on internal:role=link[name="Active"i]
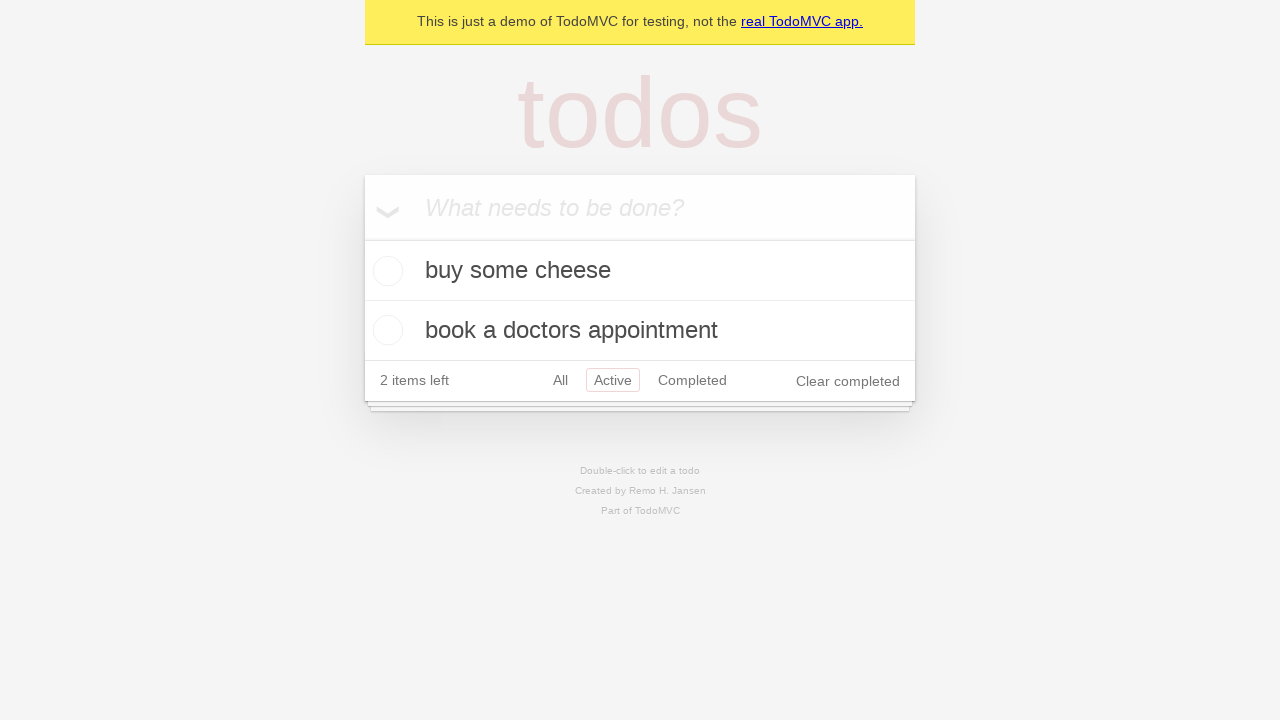

Clicked Completed filter at (692, 380) on internal:role=link[name="Completed"i]
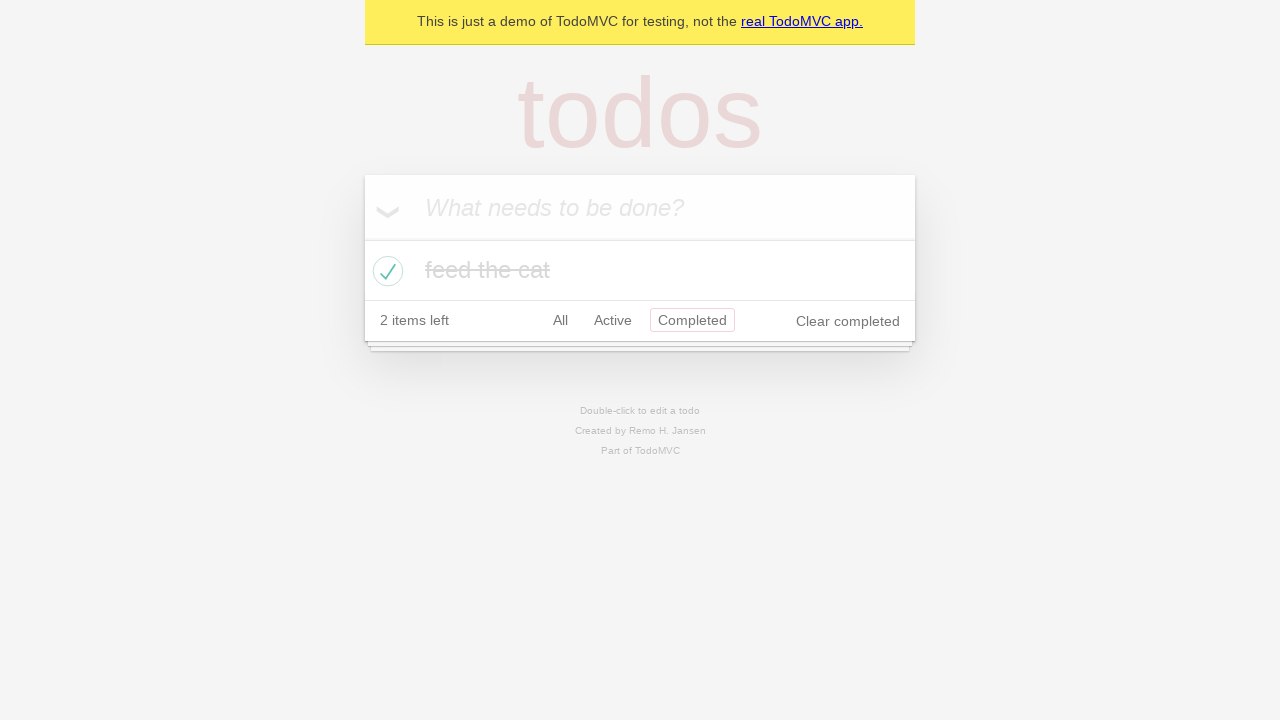

Navigated back to Active filter
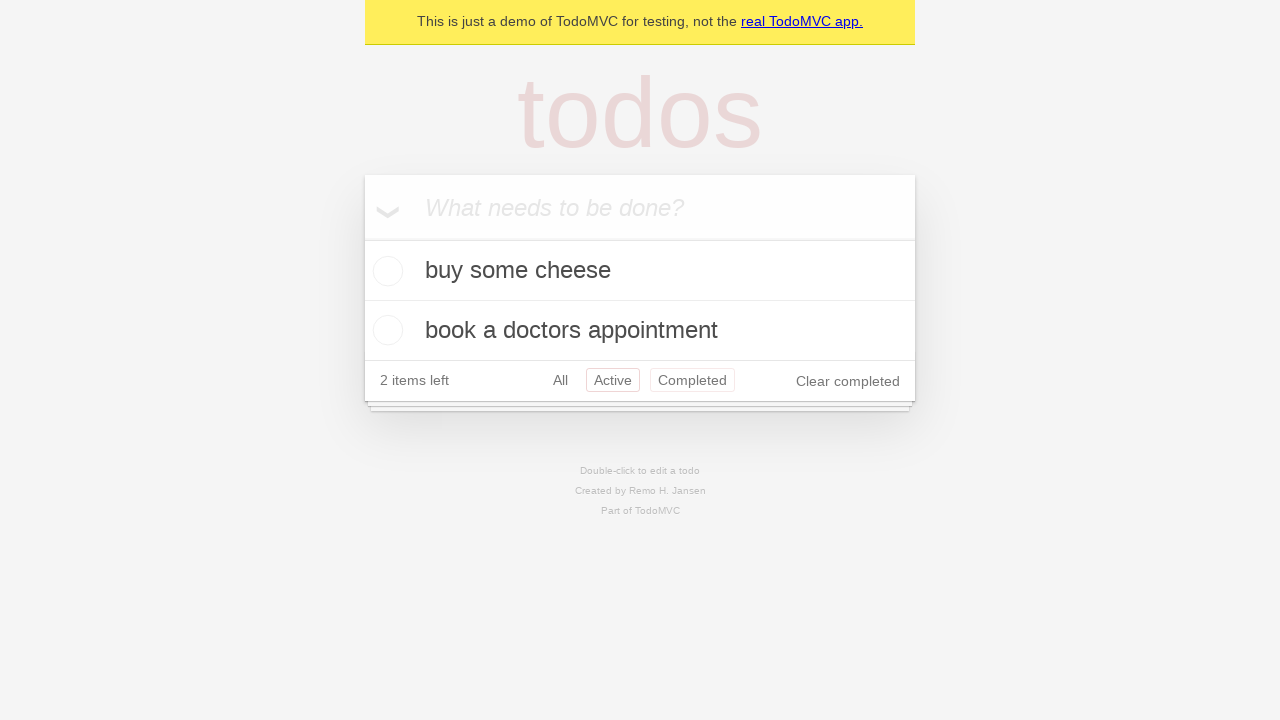

Navigated back to All filter
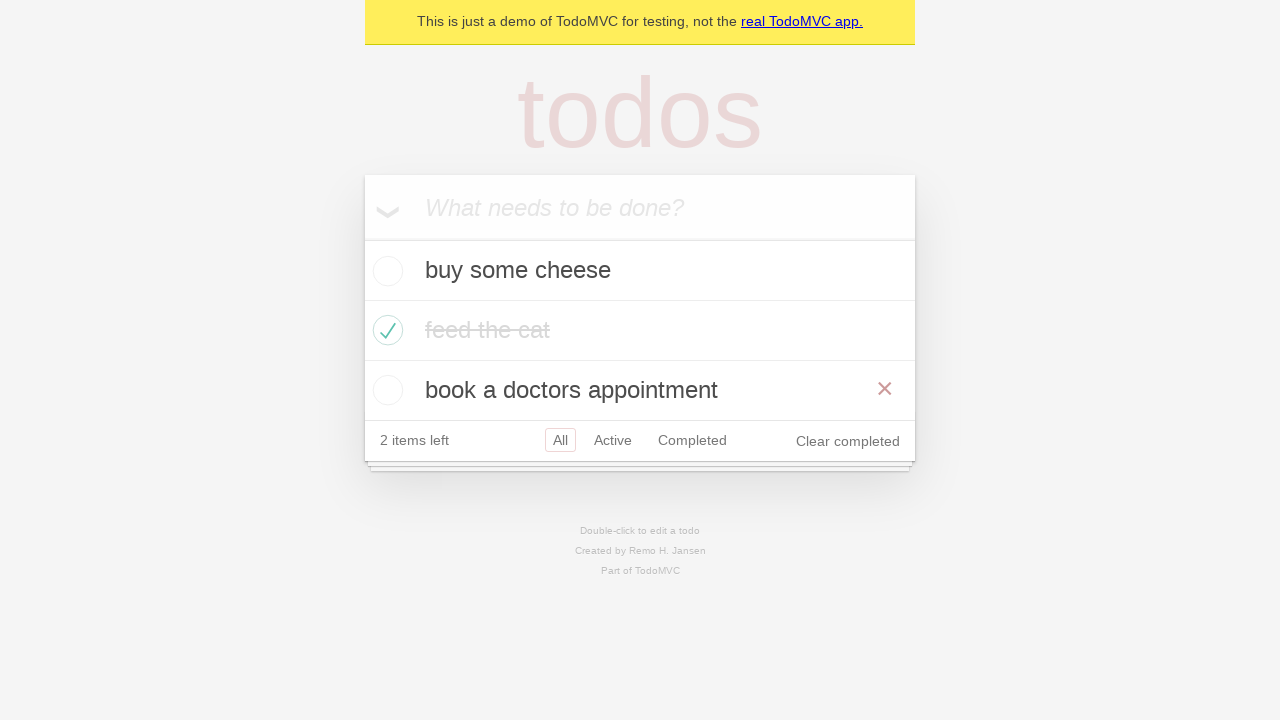

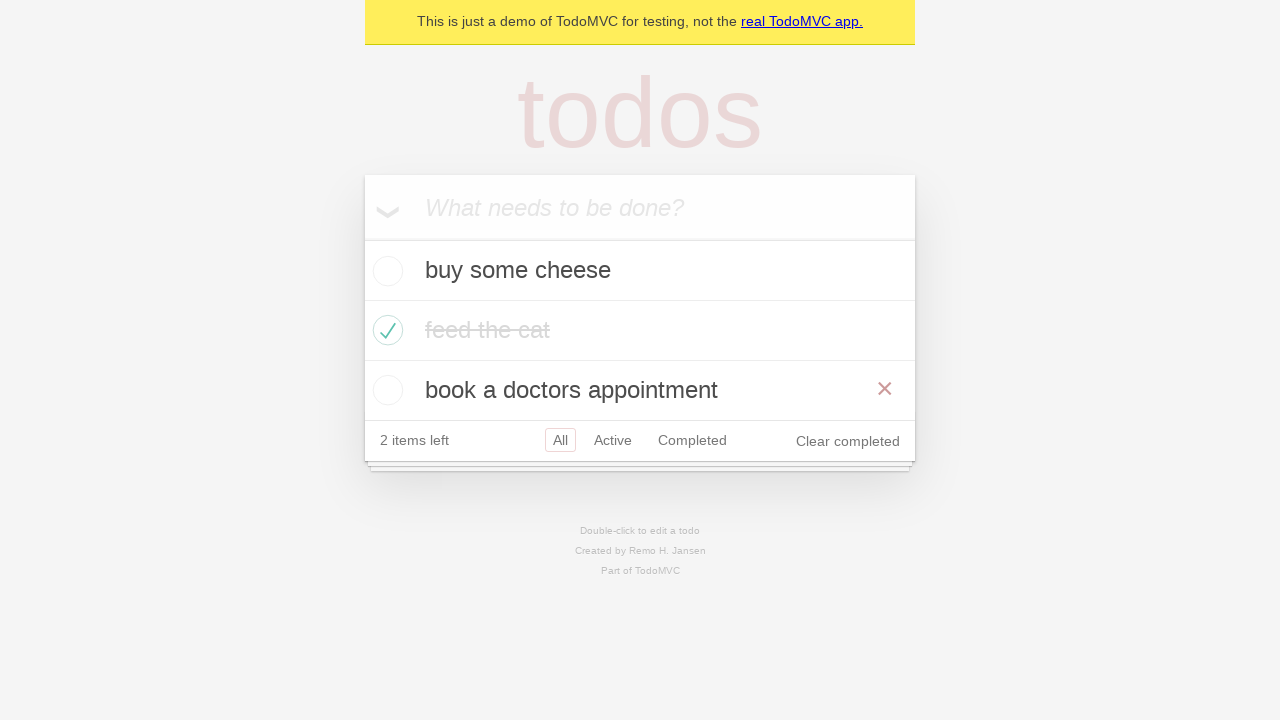